Tests a slow calculator application by setting a delay, performing an addition operation (7 + 8), and verifying the result displays 15.

Starting URL: https://bonigarcia.dev/selenium-webdriver-java/slow-calculator.html

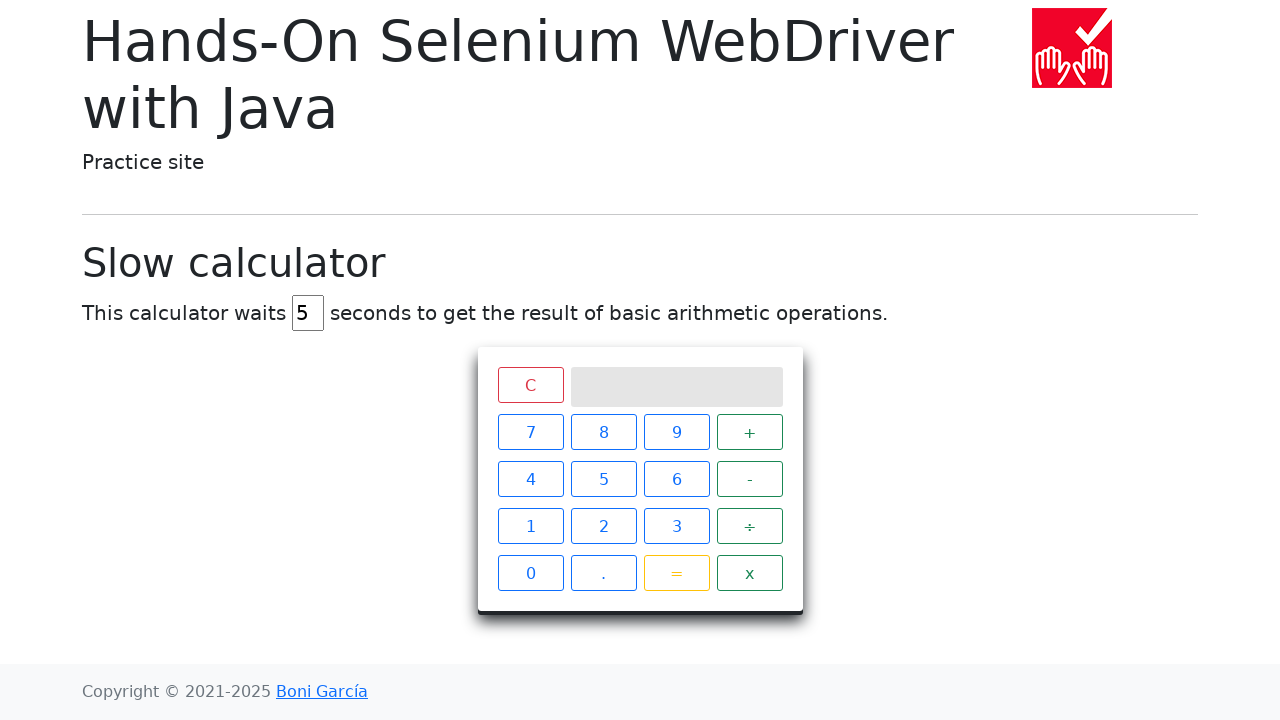

Cleared the delay input field on #delay
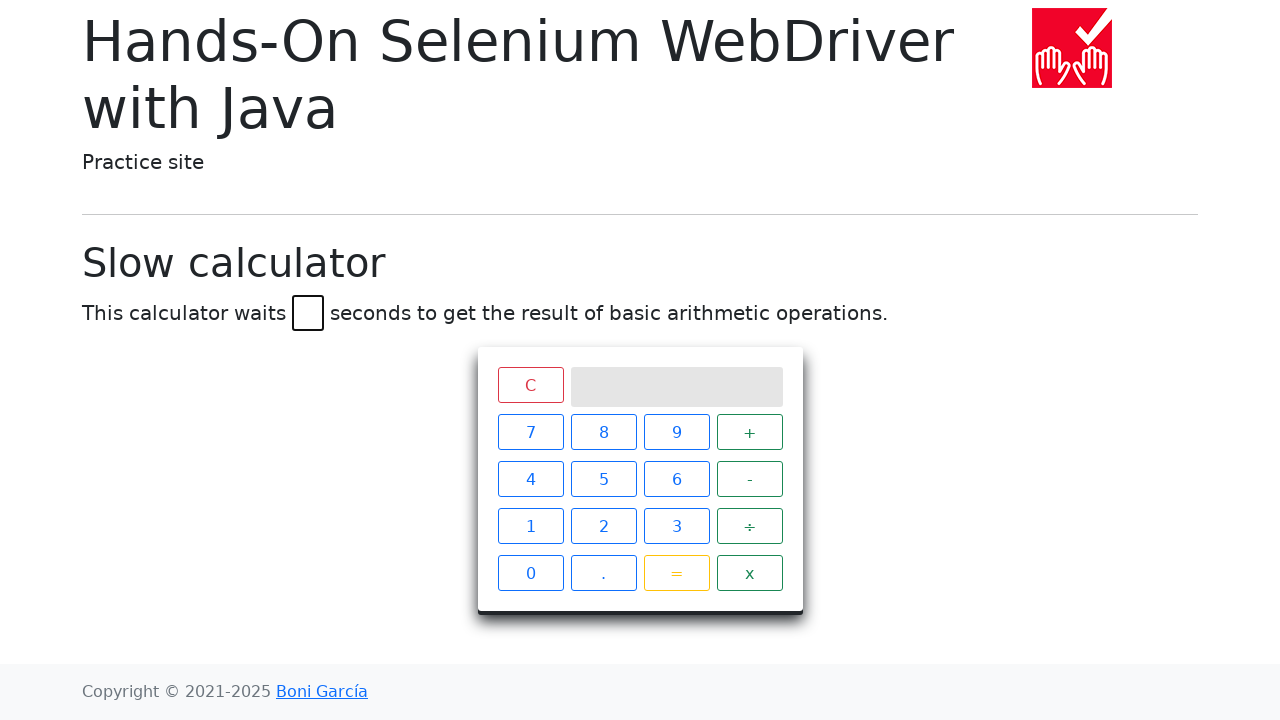

Set delay to 45 seconds on #delay
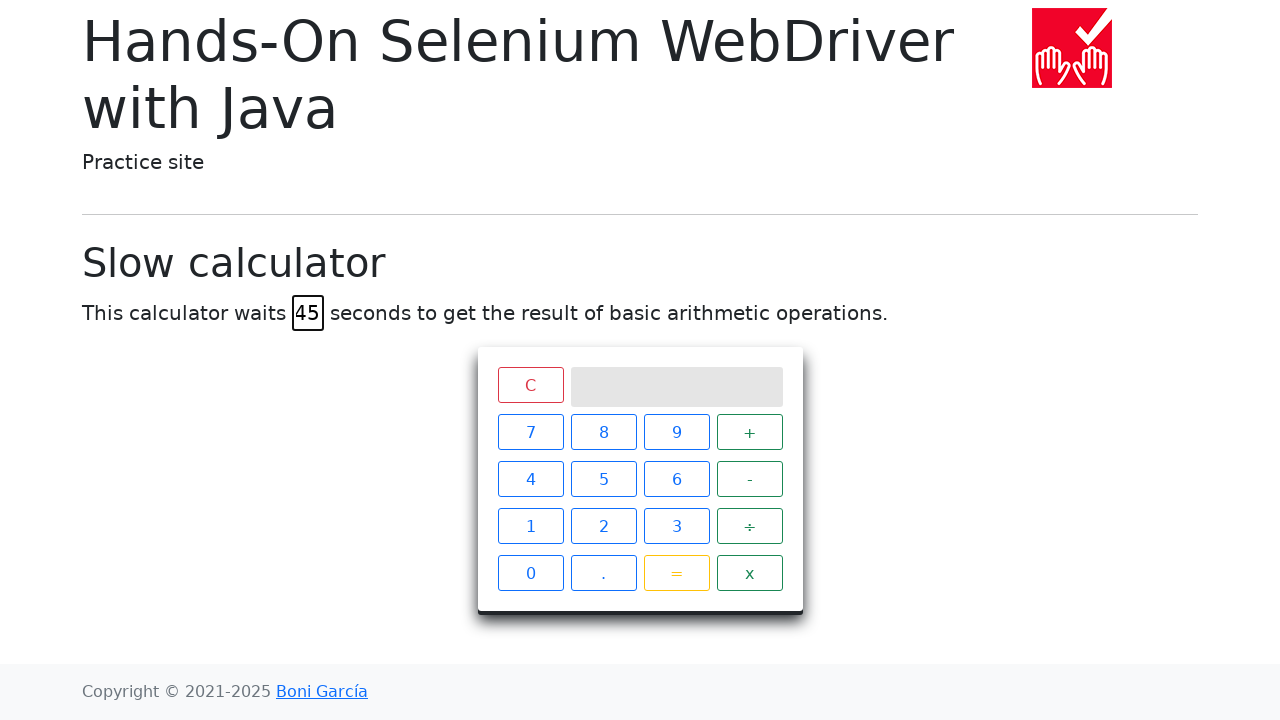

Clicked number 7 at (530, 432) on xpath=//span[text()='7']
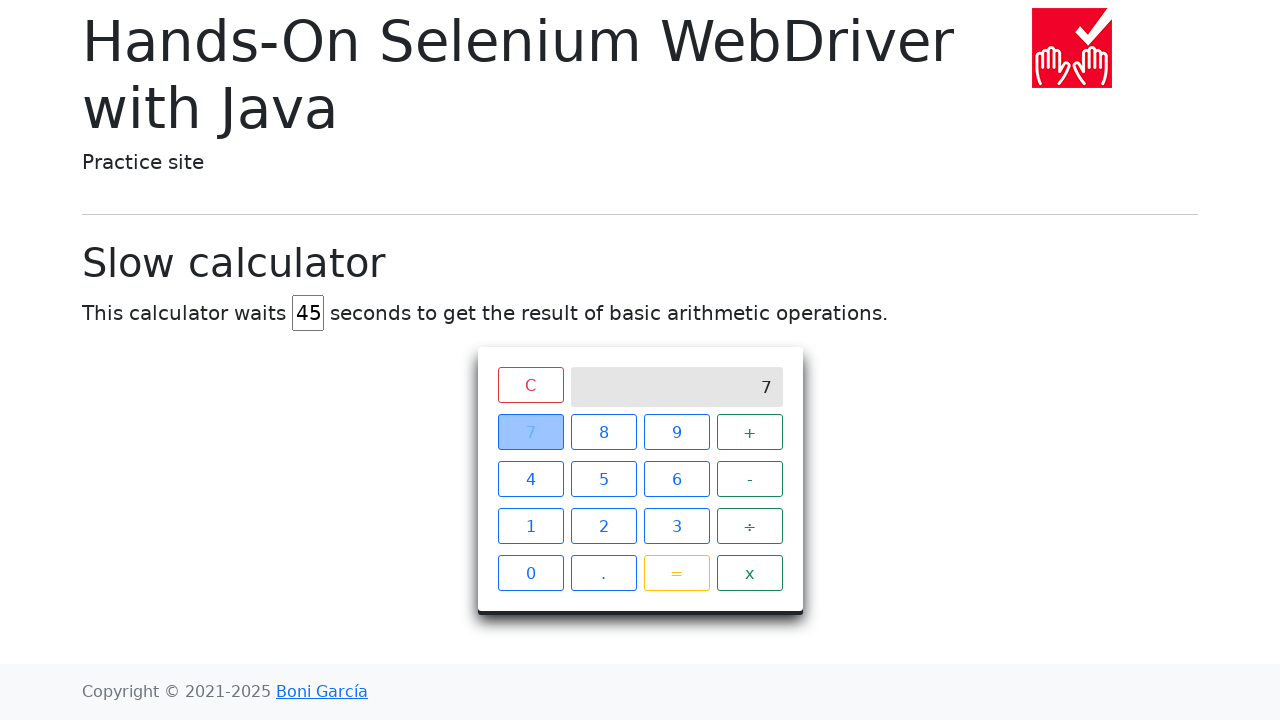

Clicked the plus operator at (750, 432) on xpath=//span[text()='+']
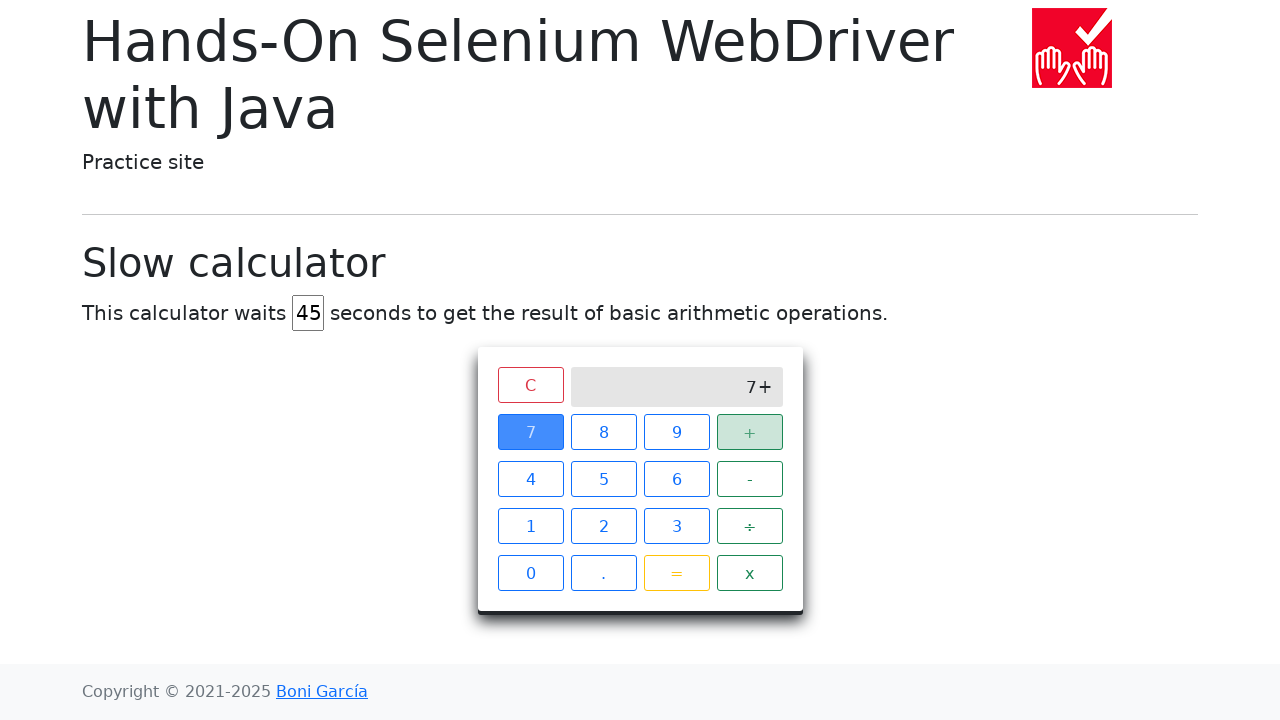

Clicked number 8 at (604, 432) on xpath=//span[text()='8']
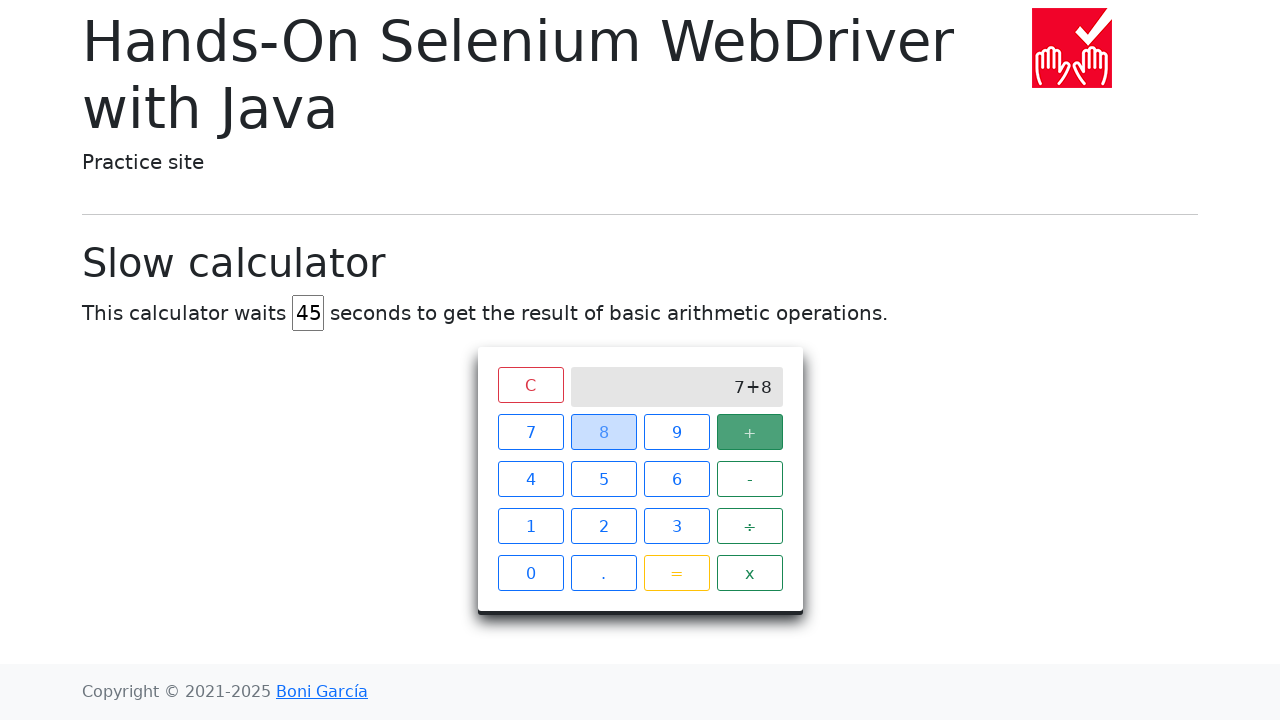

Clicked equals button to calculate at (676, 573) on xpath=//span[text()='=']
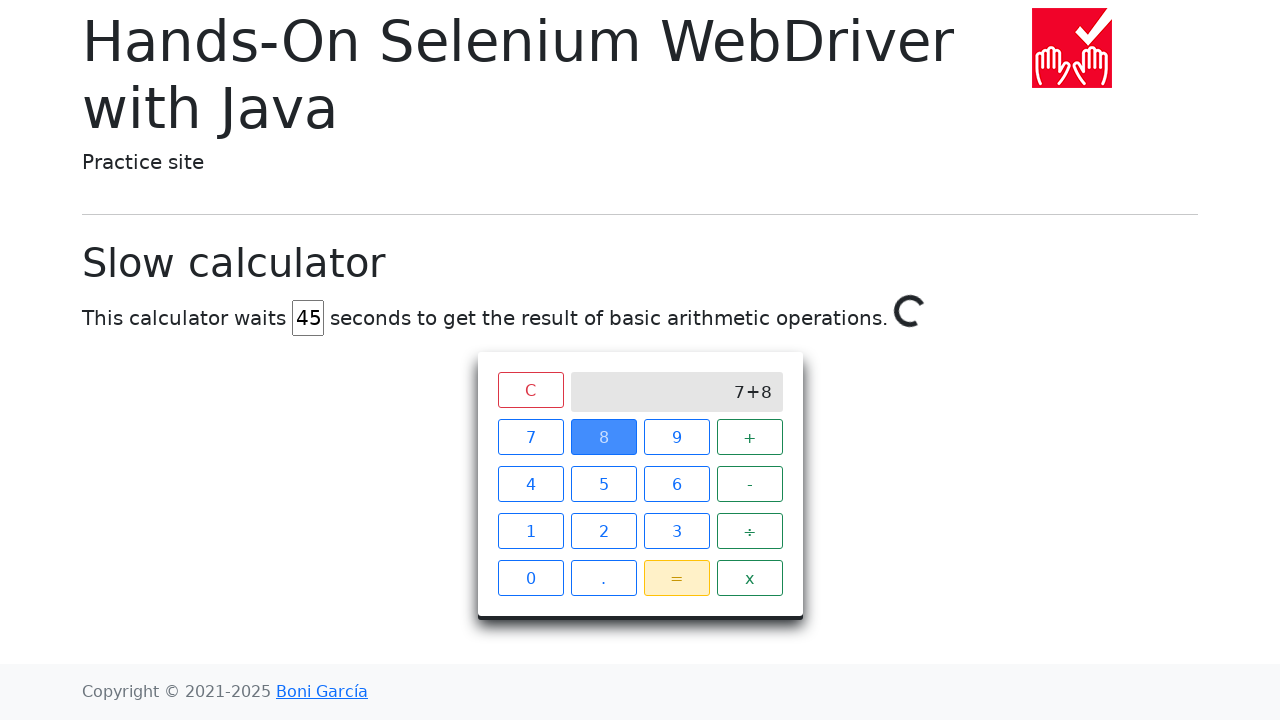

Verified result displays 15 on the calculator screen
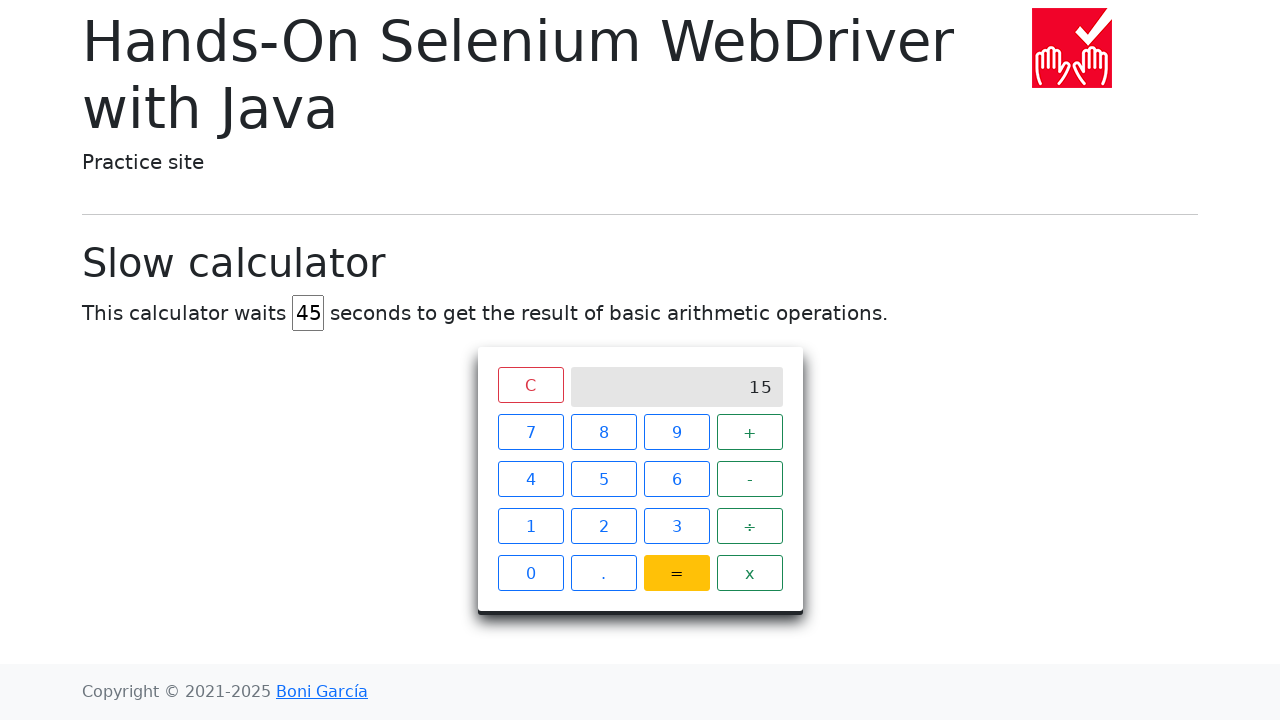

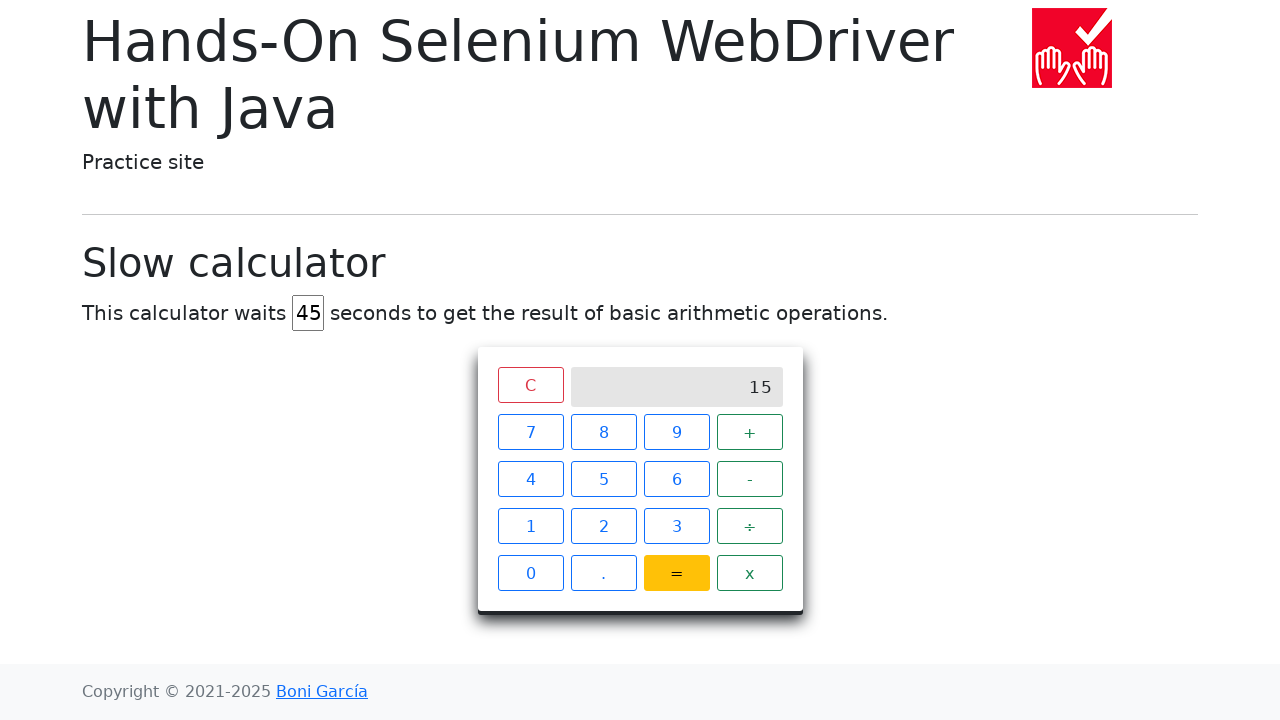